Tests JavaScript alert handling by clicking a button to trigger an alert and then accepting it

Starting URL: https://letcode.in/alert

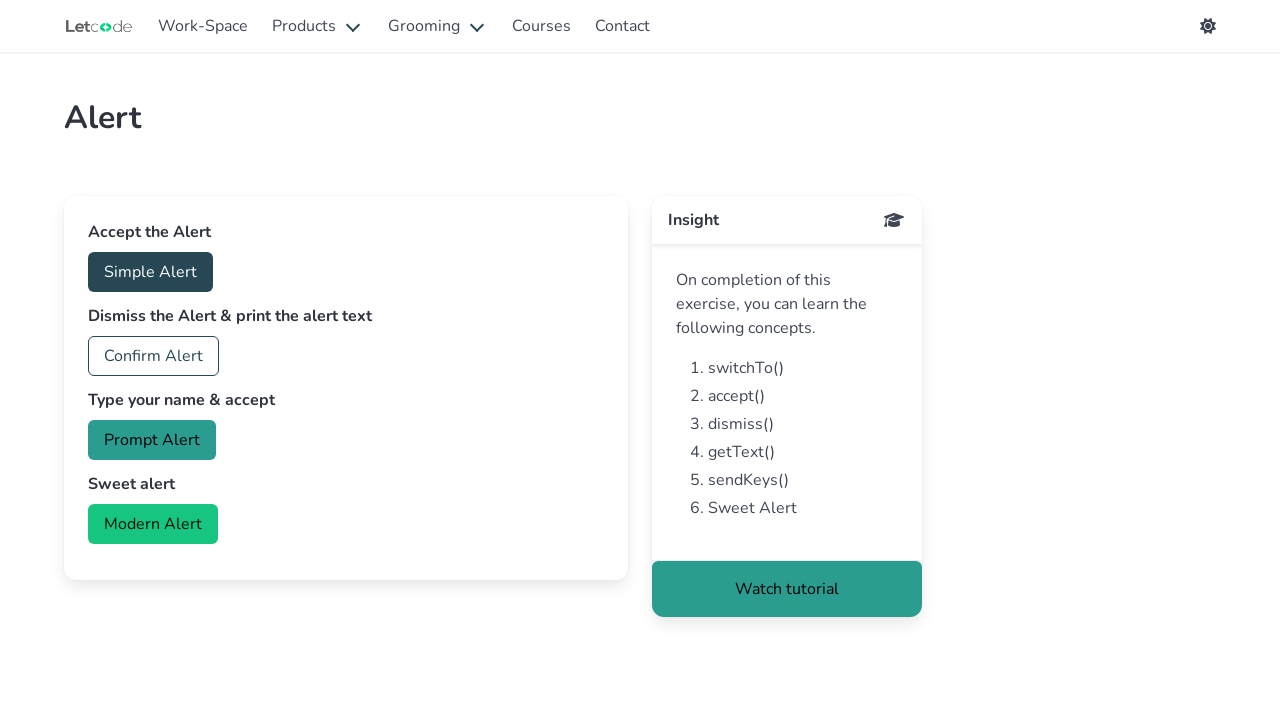

Clicked button to trigger alert at (150, 272) on #accept
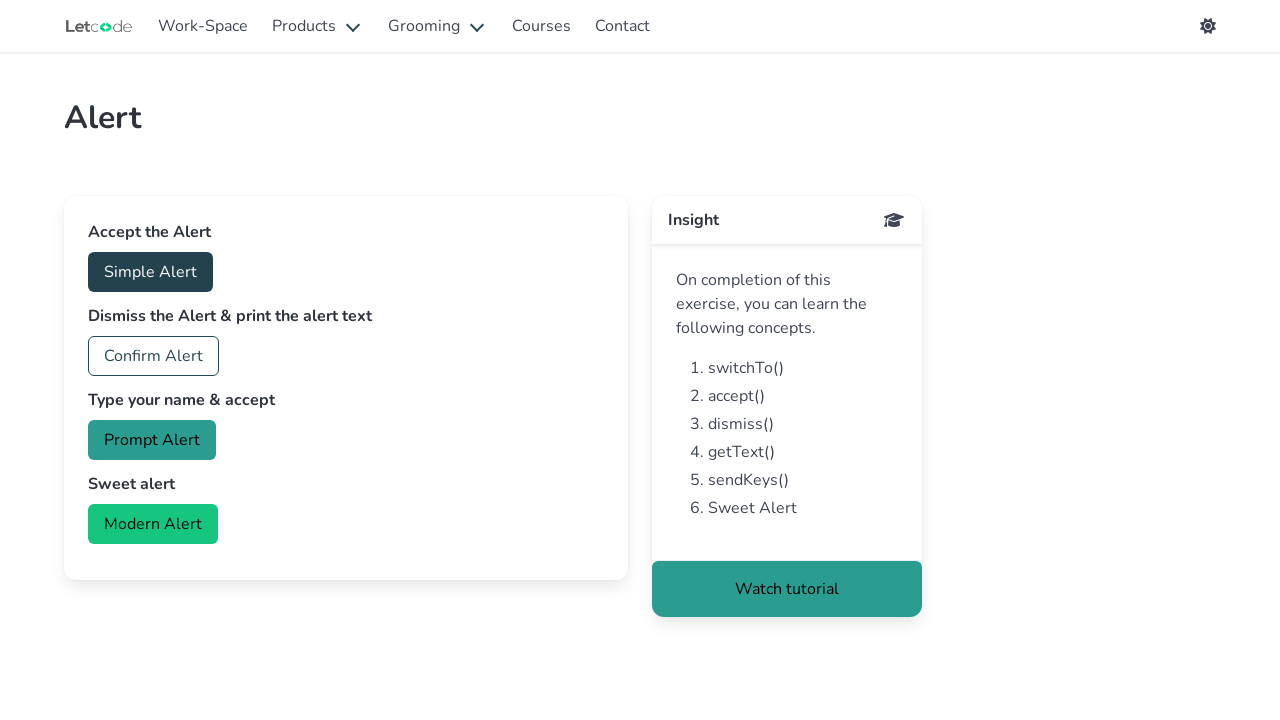

Set up dialog handler to accept alerts
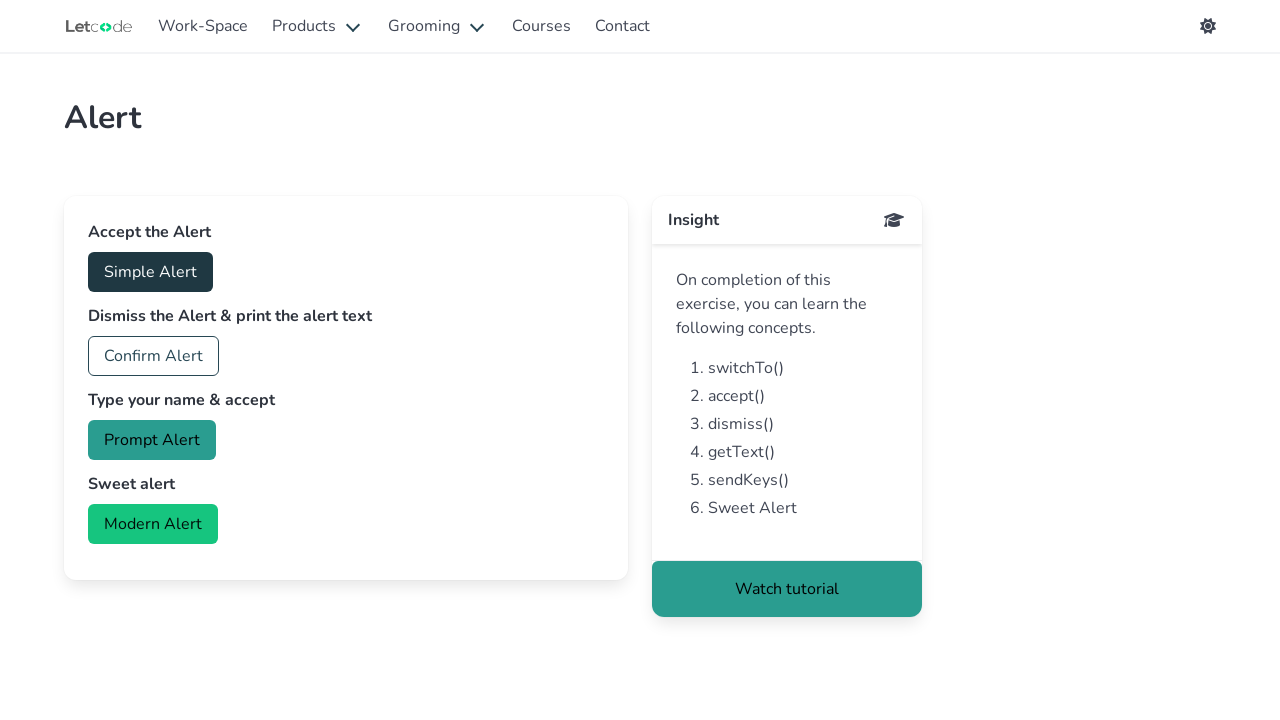

Registered dialog handler function to accept alerts
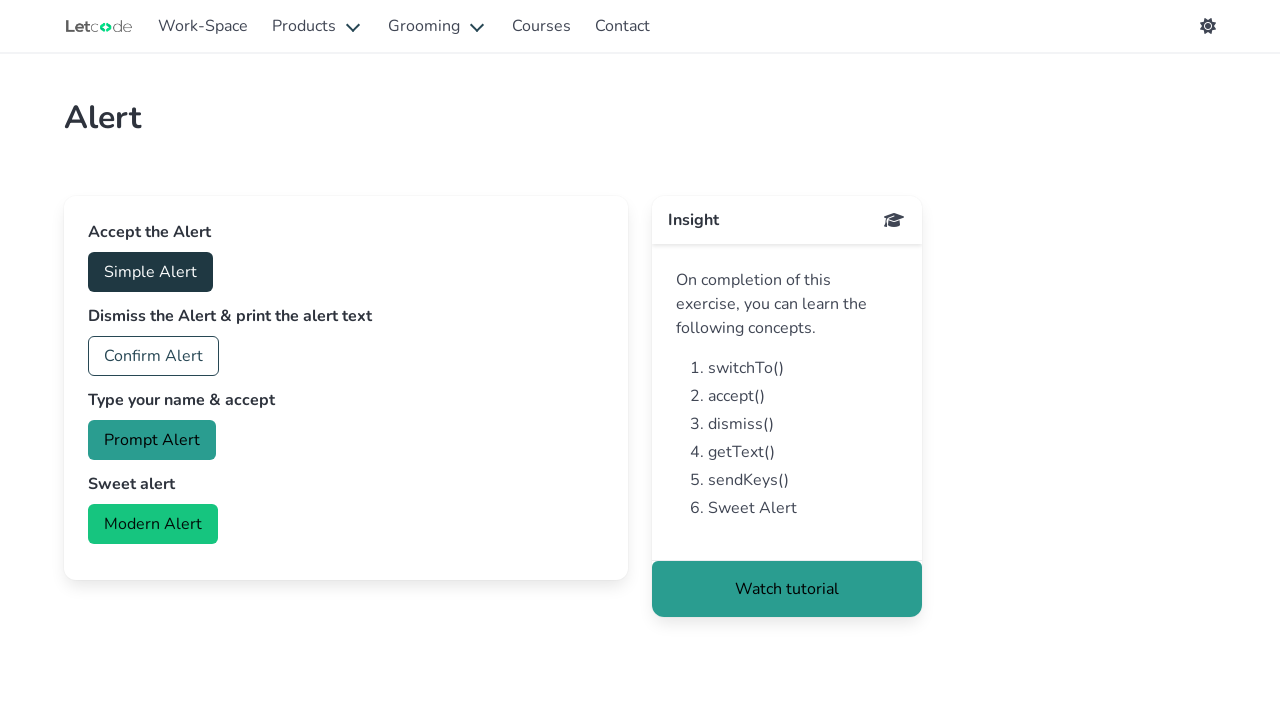

Clicked alert trigger button at (150, 272) on #accept
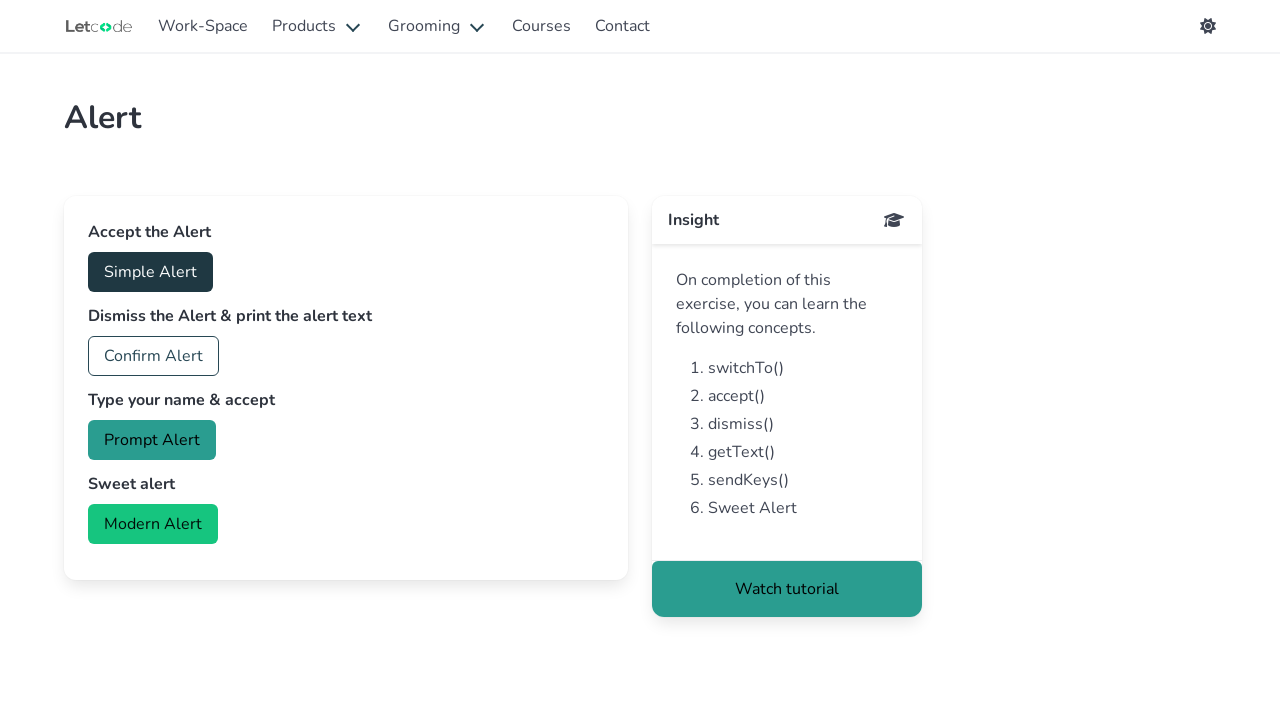

Waited for alert to be processed
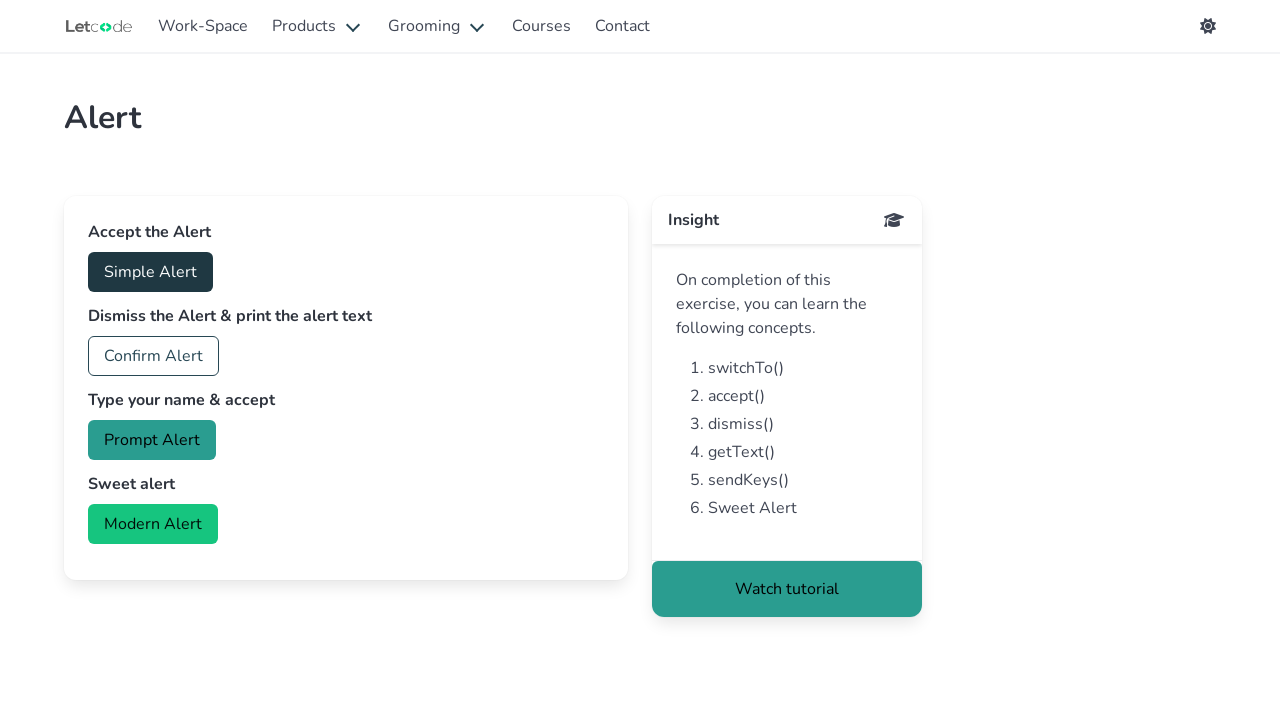

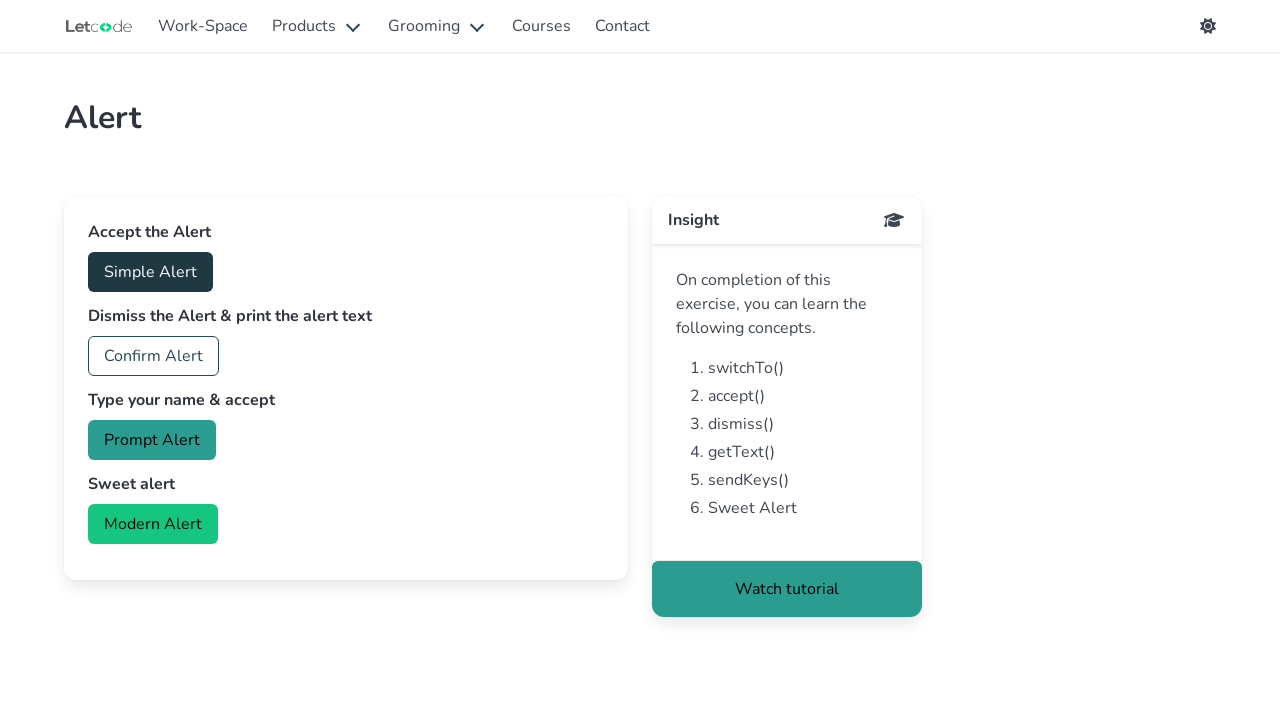